Sets a date in the date picker by clearing and entering a new date

Starting URL: https://demoqa.com/date-picker

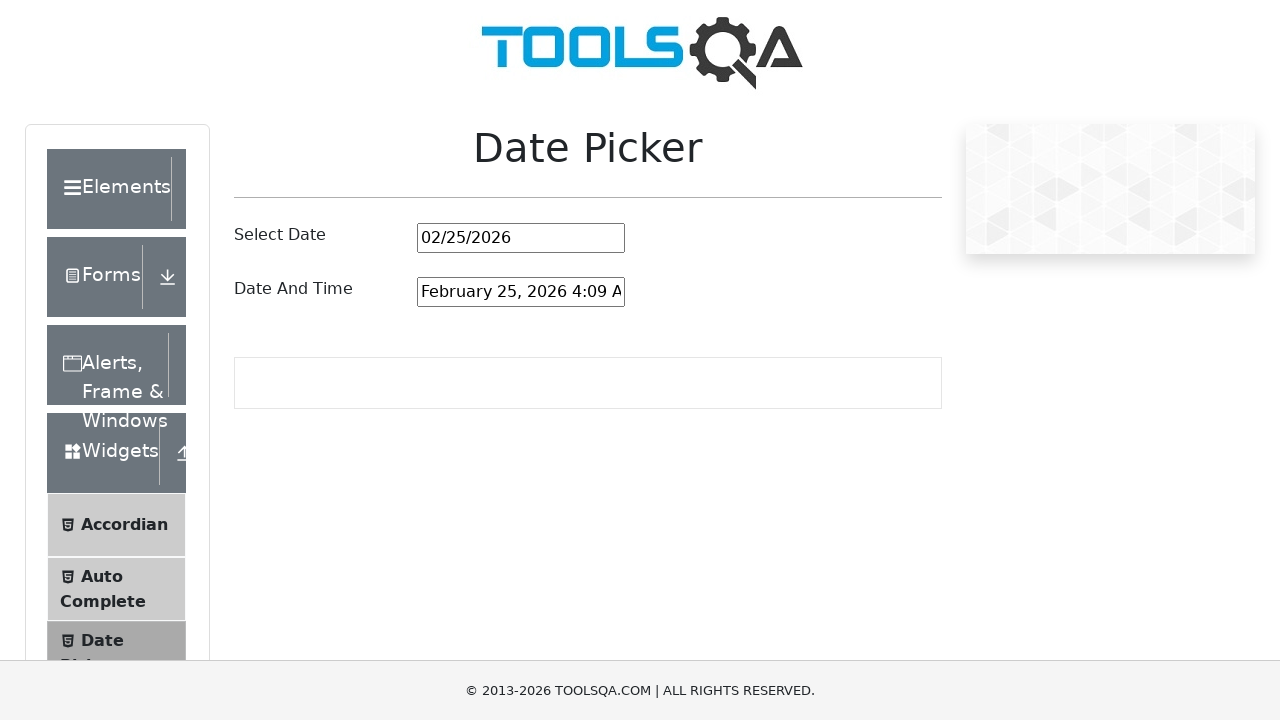

Clicked date picker input field at (521, 238) on #datePickerMonthYearInput
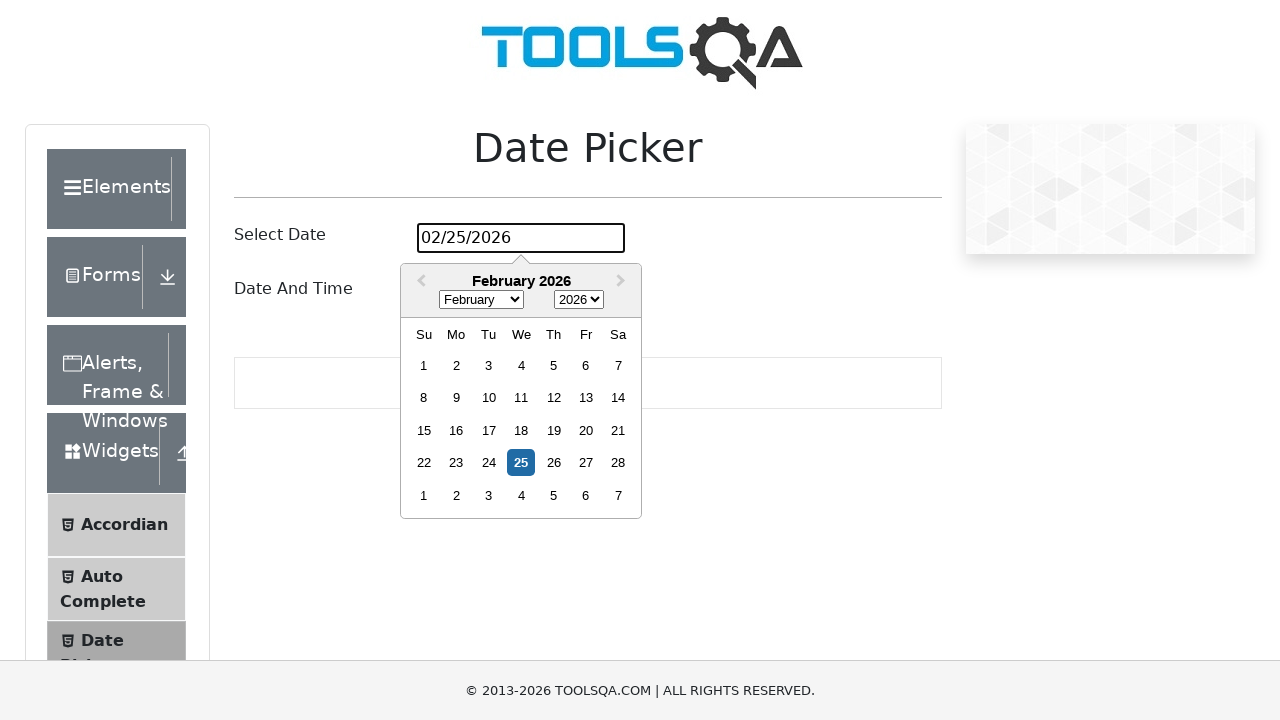

Cleared the date picker input field on #datePickerMonthYearInput
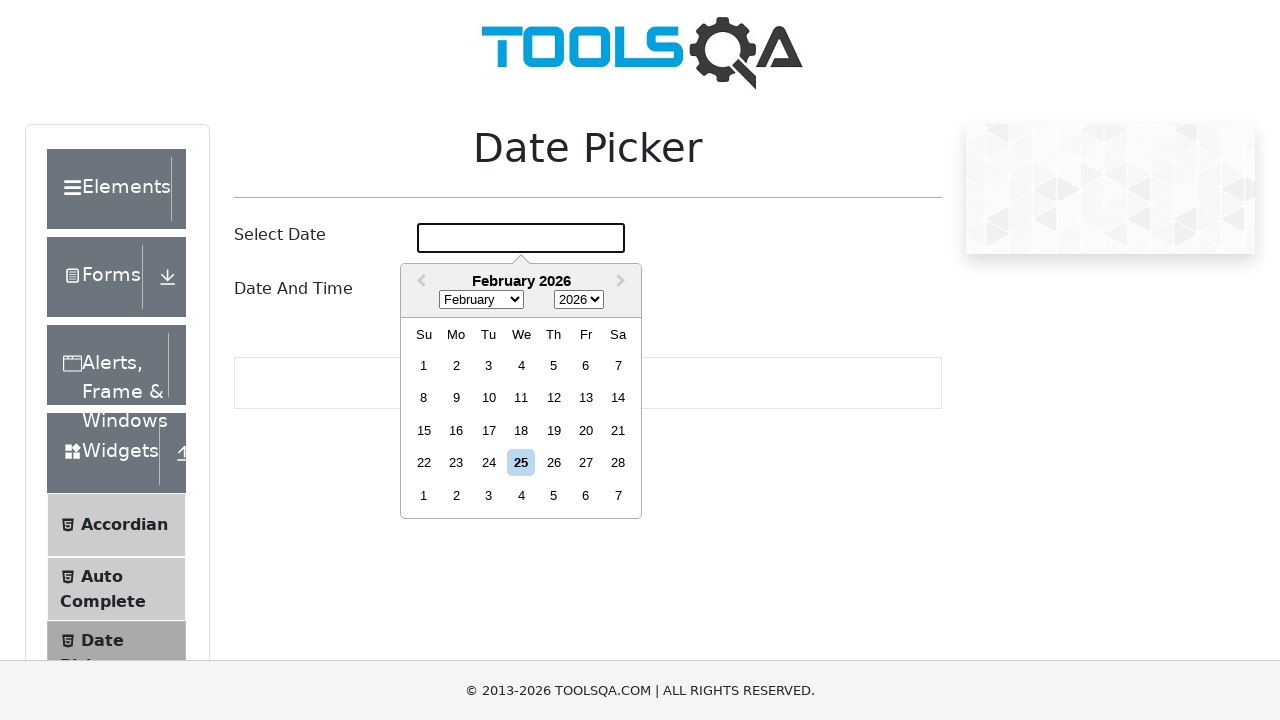

Entered new date '01/09/1998' into date picker on #datePickerMonthYearInput
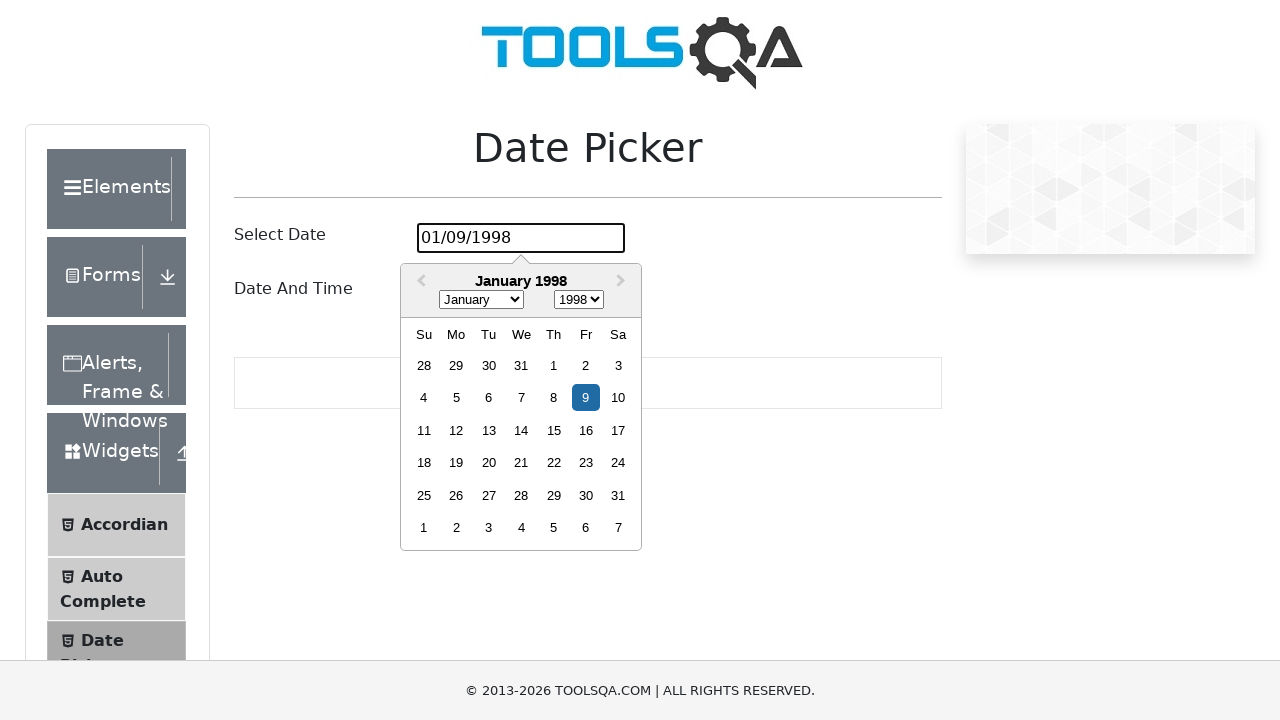

Pressed Enter to confirm the date selection on #datePickerMonthYearInput
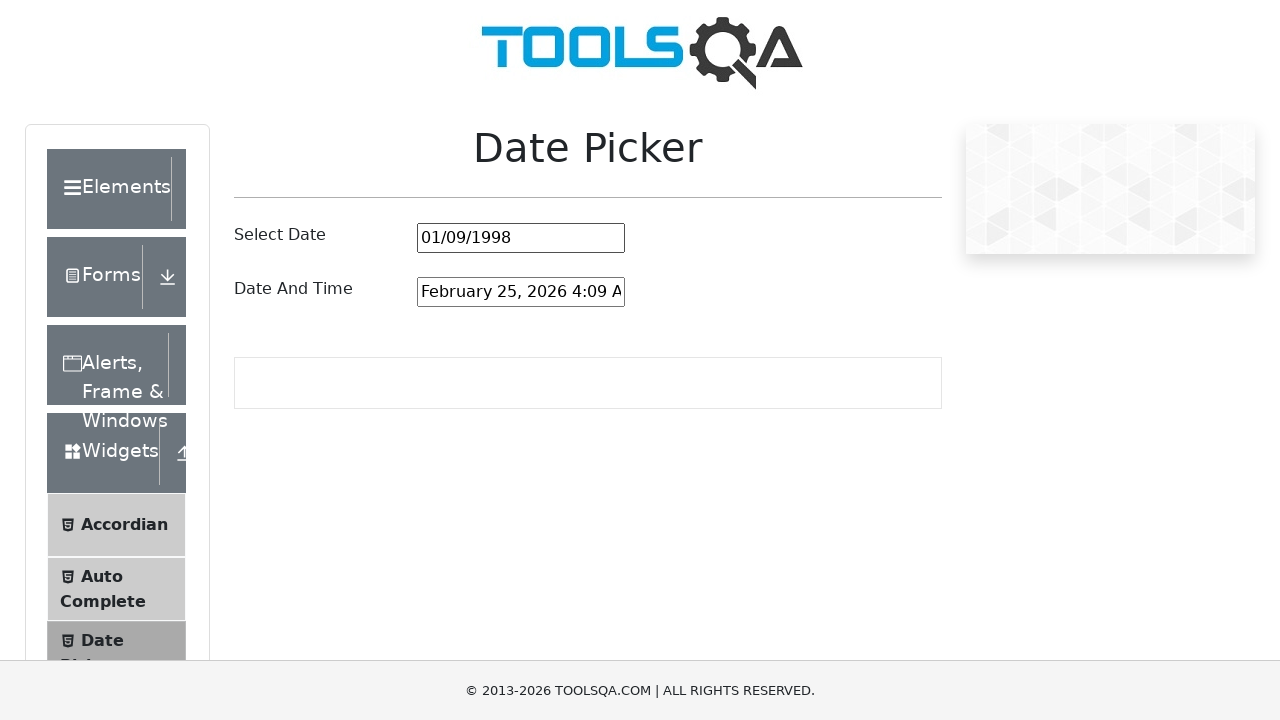

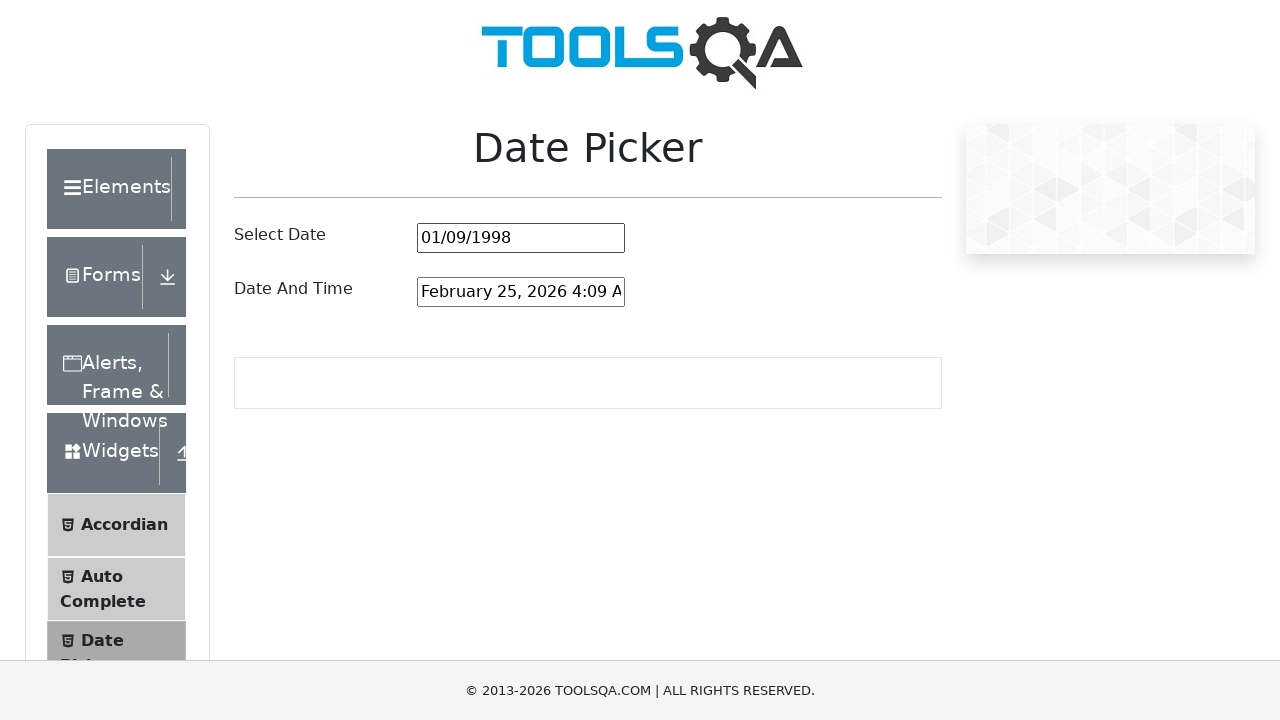